Tests a practice form by filling out name, email, password, selecting gender from dropdown, clicking radio button, entering birthdate, and submitting the form to verify successful submission.

Starting URL: https://rahulshettyacademy.com/angularpractice/

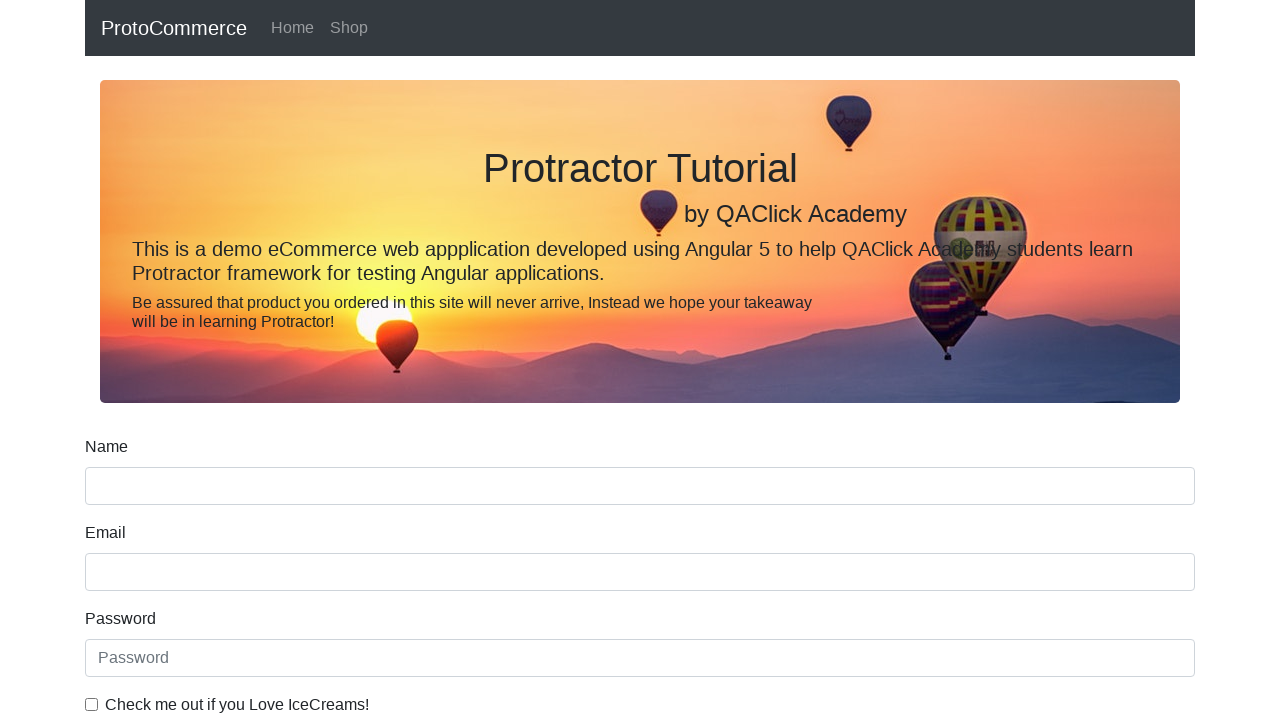

Filled name field with 'Meenakshi' on input.form-control.ng-untouched.ng-pristine.ng-invalid
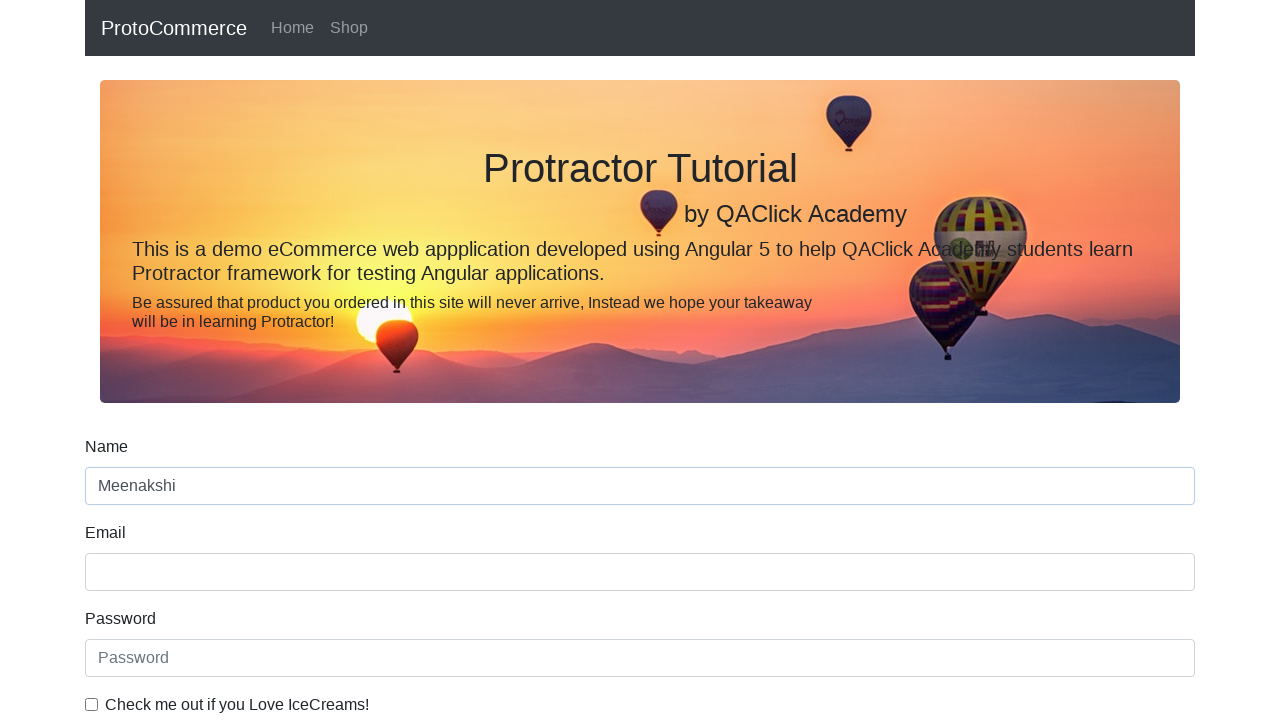

Filled email field with 'rahulshettyacademy.com' on input[name='email']
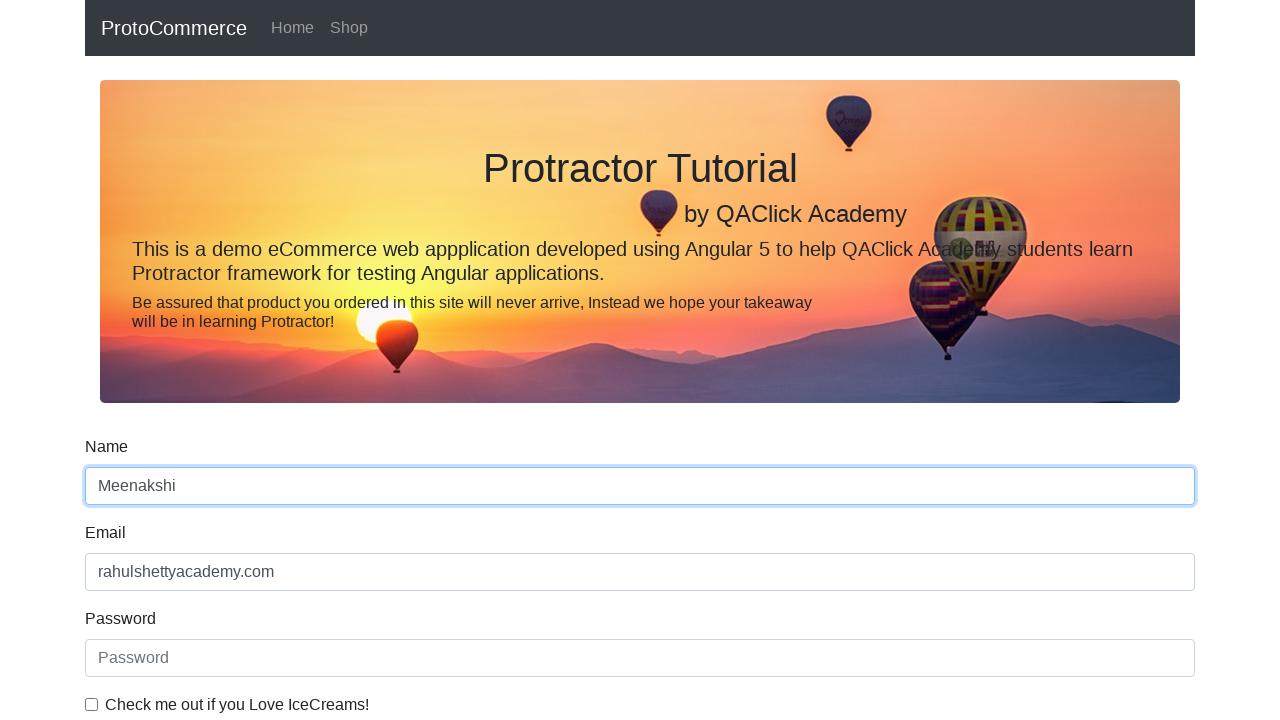

Filled password field with 'abc123xyz456' on input[placeholder='Password']
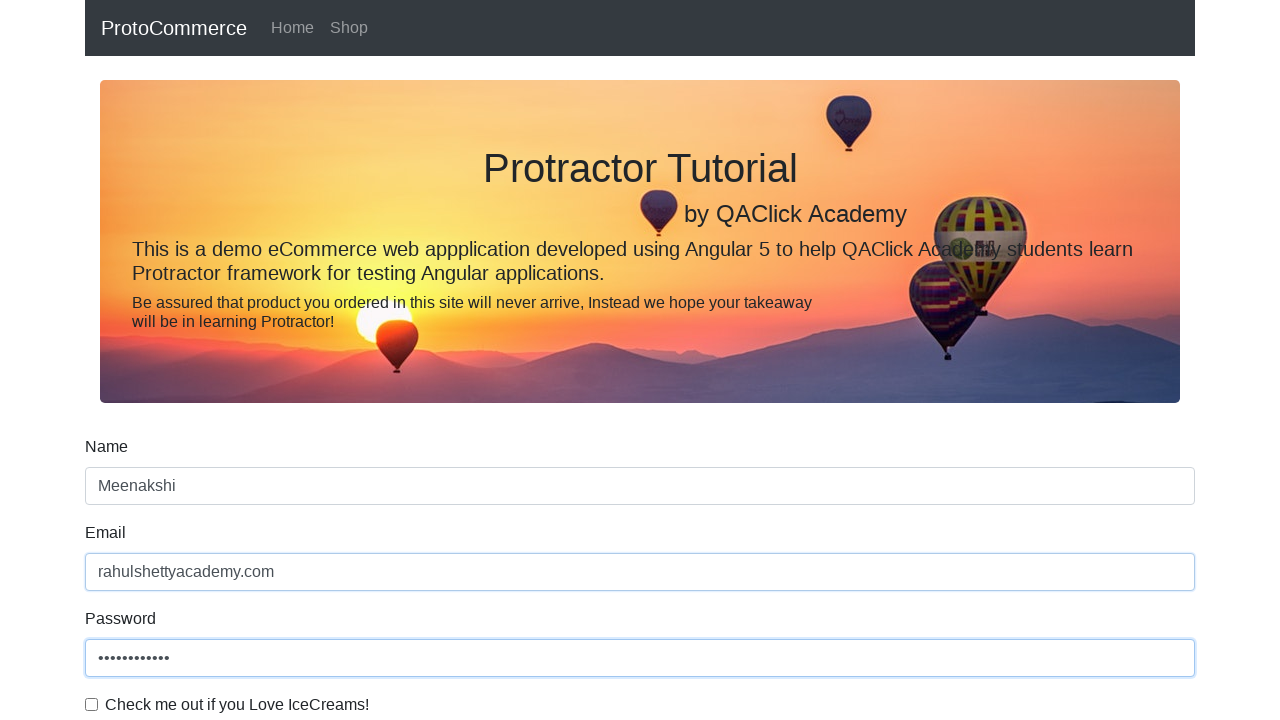

Clicked checkbox to accept terms at (92, 704) on #exampleCheck1
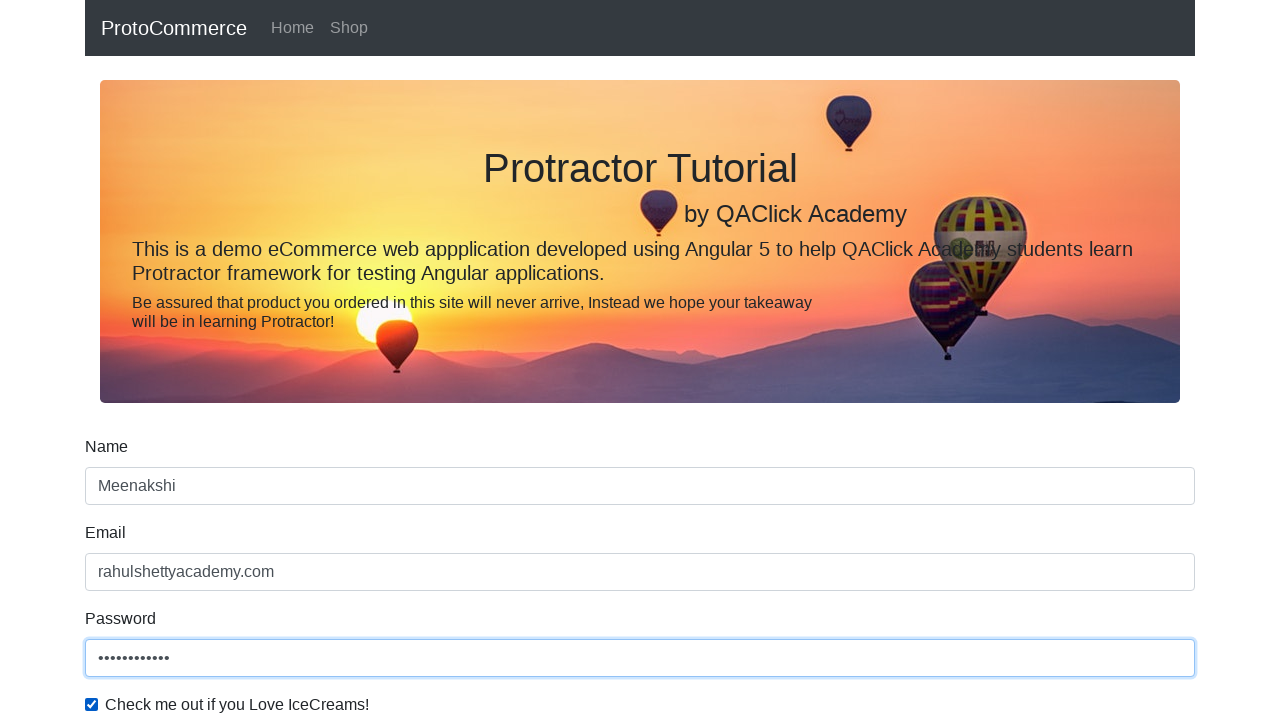

Selected 'Female' from gender dropdown on #exampleFormControlSelect1
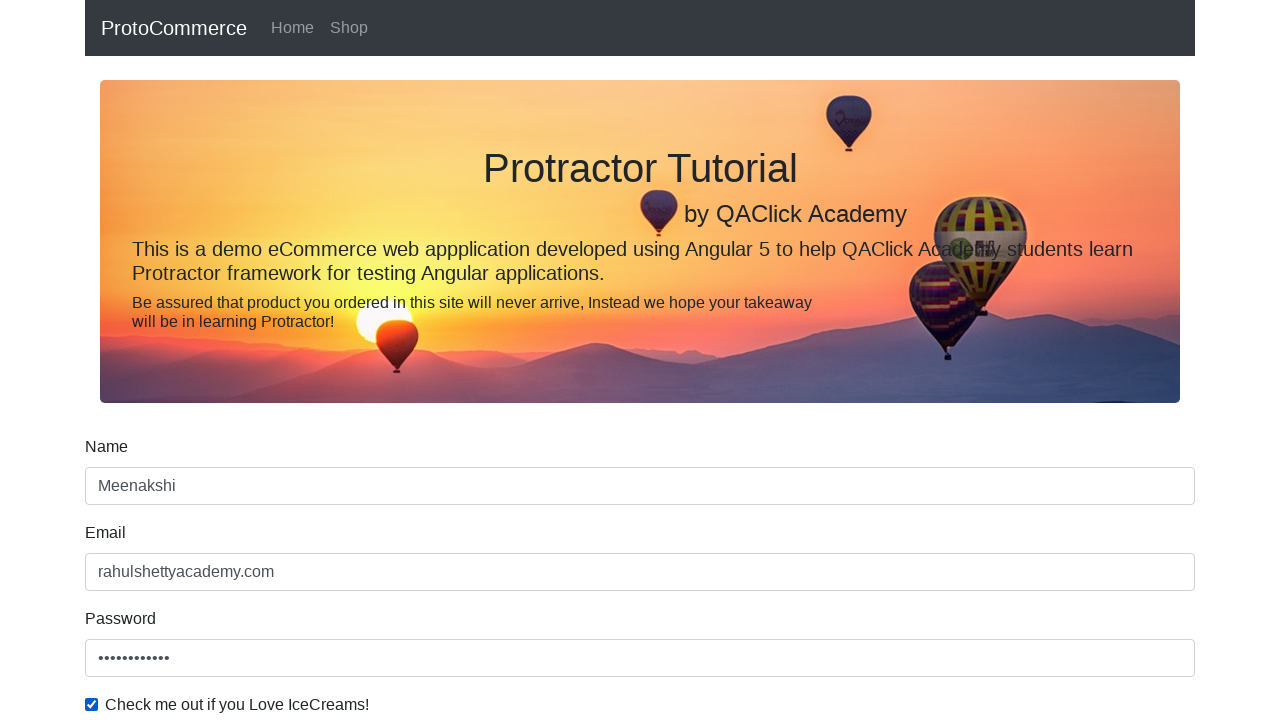

Clicked radio button for employment status at (238, 360) on #inlineRadio1
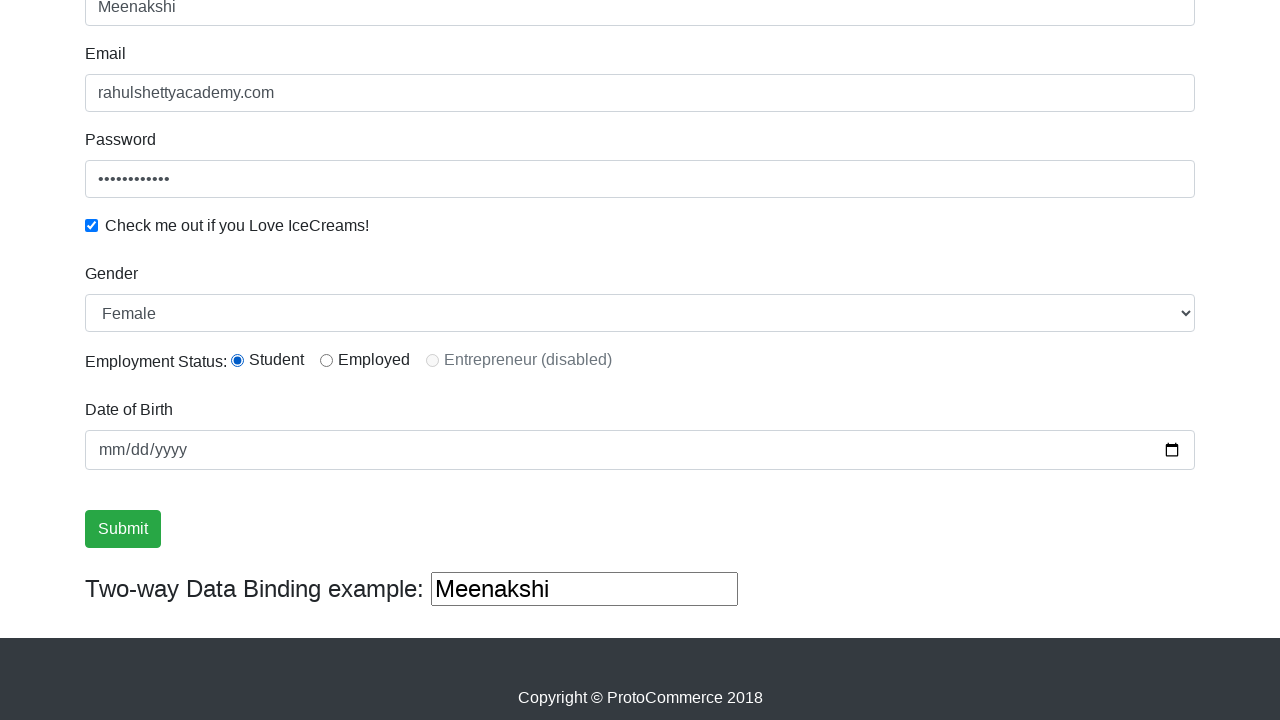

Filled birthdate field with '1986-03-25' on input[name='bday']
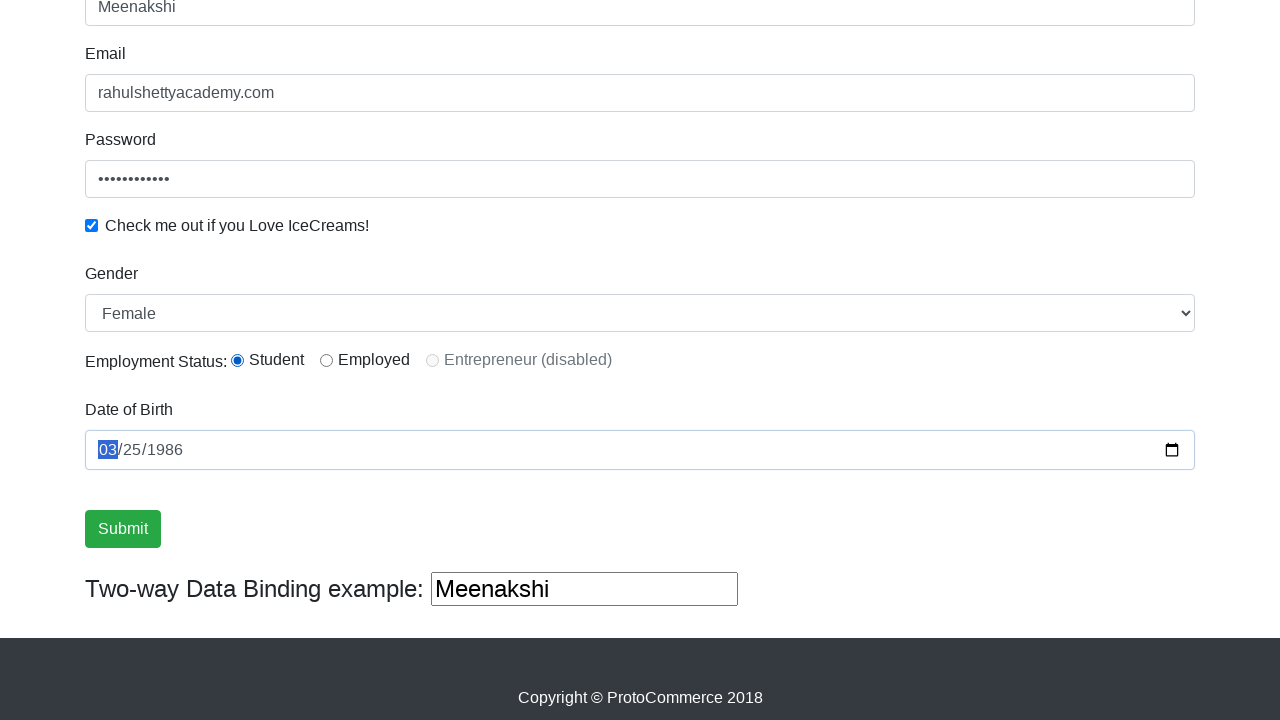

Clicked submit button to submit the form at (123, 529) on input.btn.btn-success
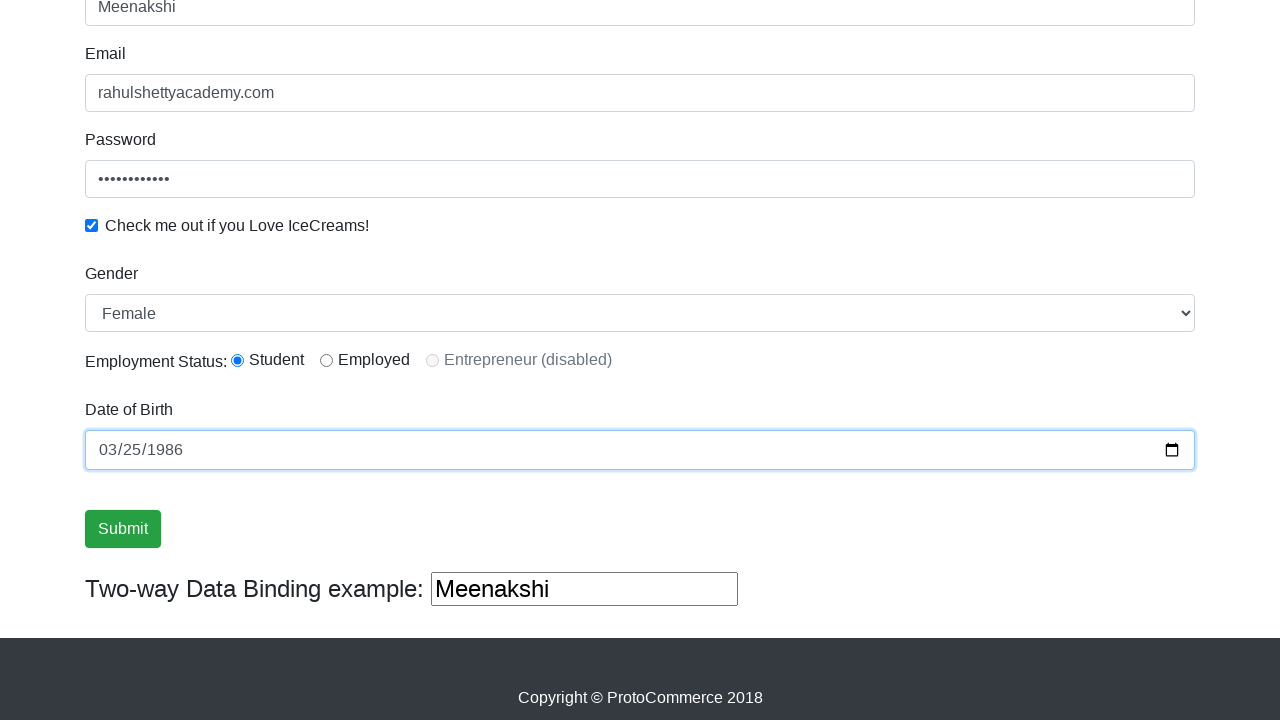

Success message appeared confirming form submission
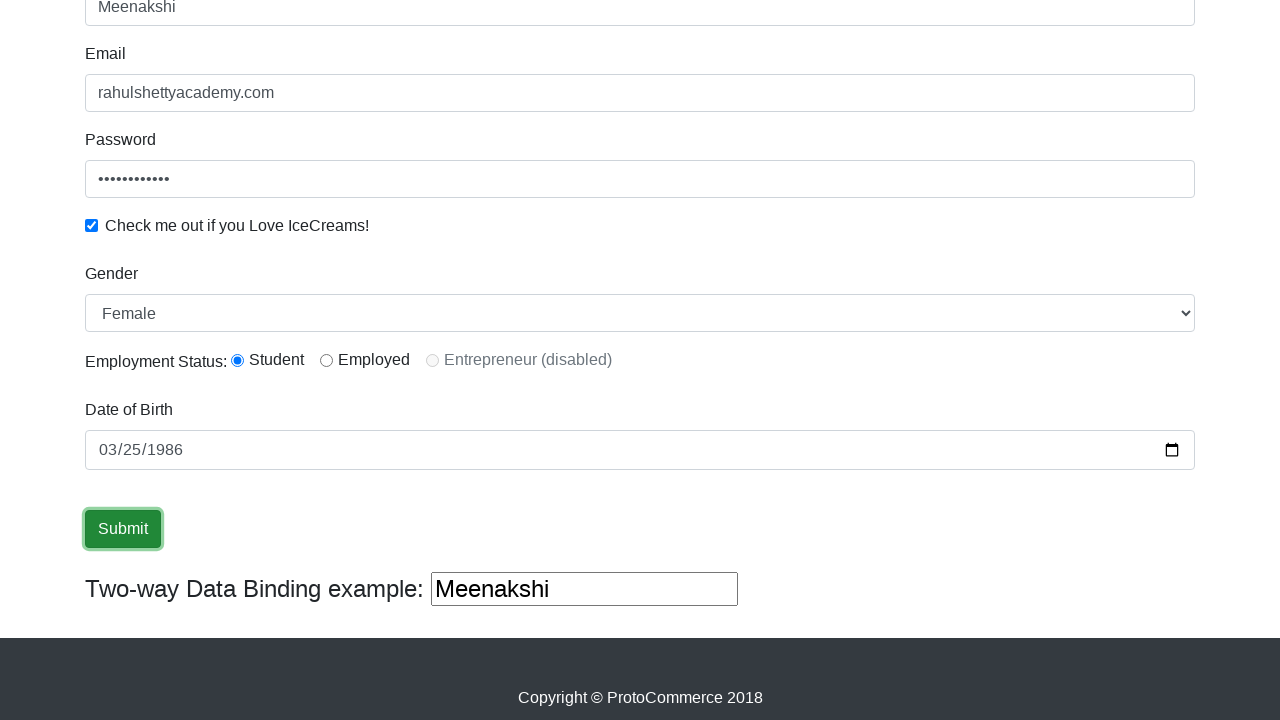

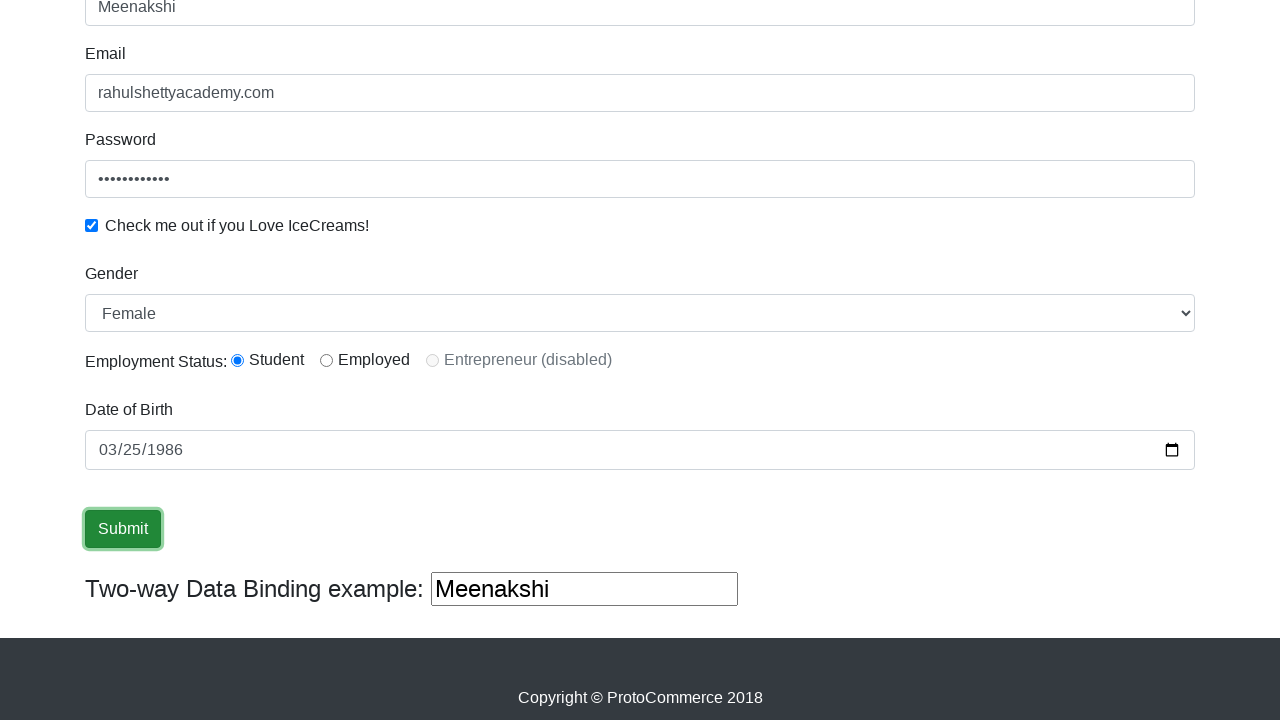